Tests JavaScript alert handling by clicking a button that triggers an alert, dismissing the alert, and then filling a text area with text.

Starting URL: http://omayo.blogspot.com/

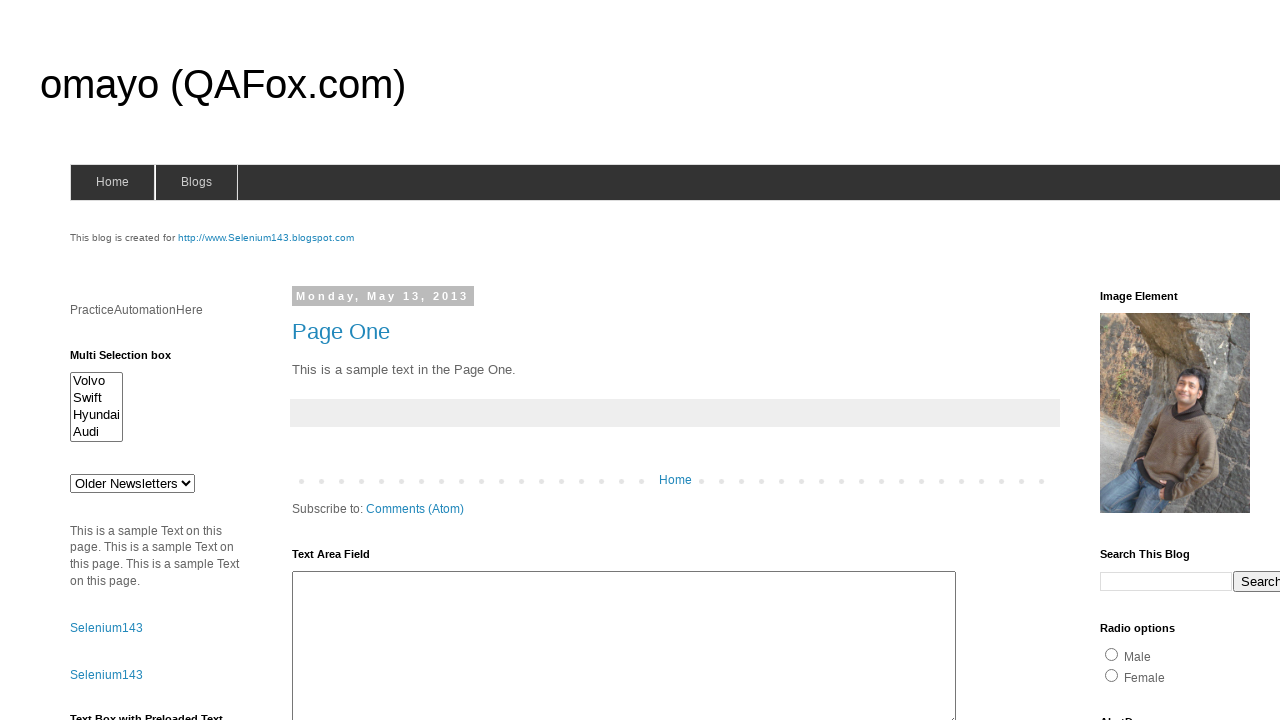

Clicked alert button to trigger JavaScript alert at (1154, 361) on #alert1
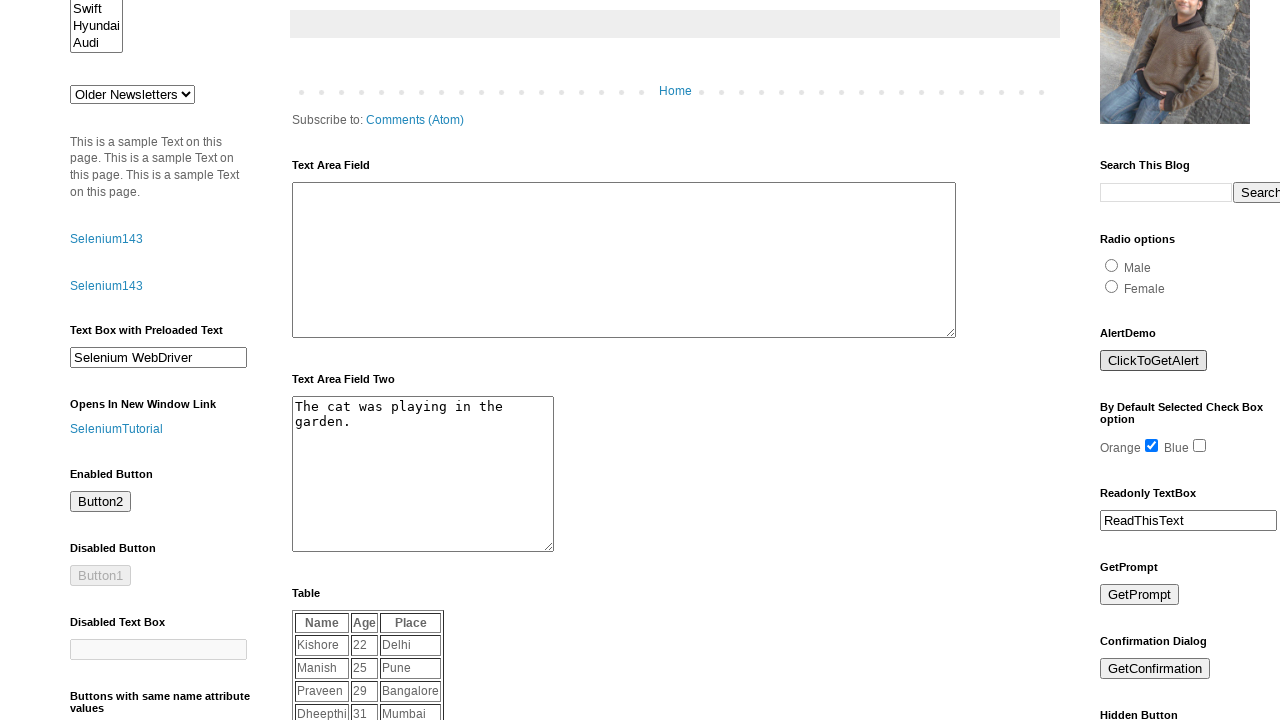

Set up dialog handler to dismiss alerts
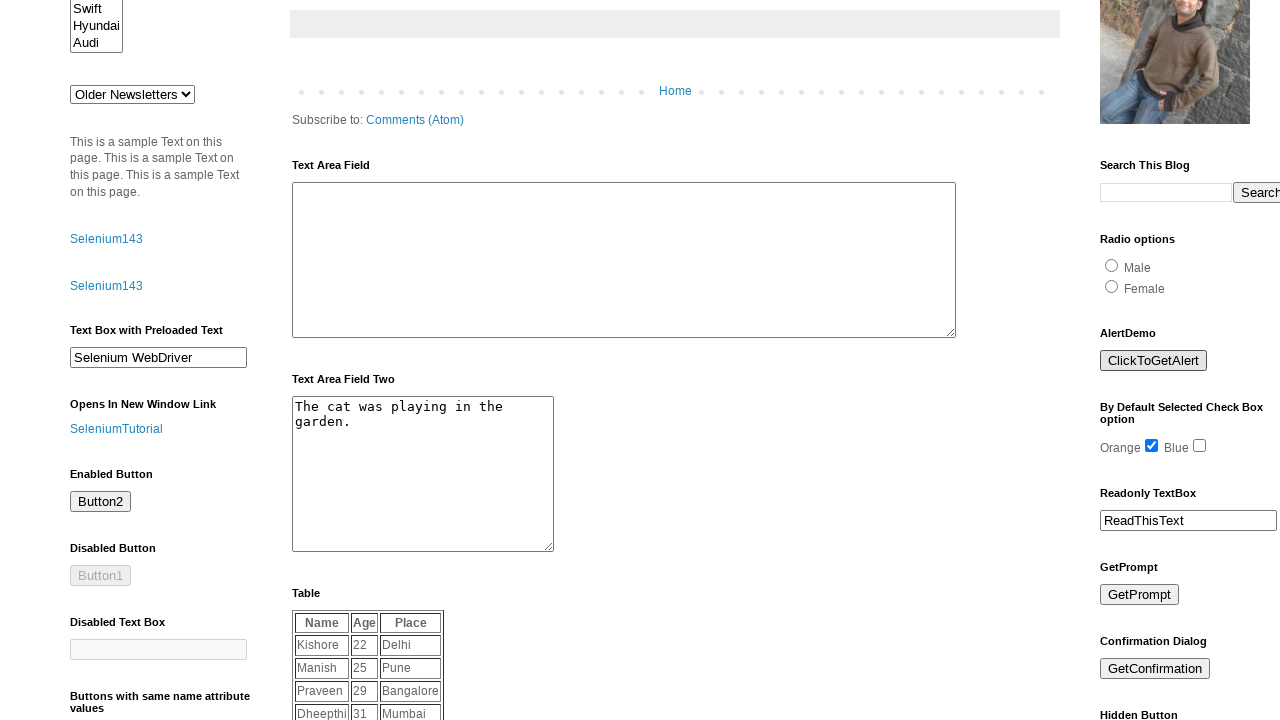

Clicked alert button again to trigger alert with handler active at (1154, 361) on #alert1
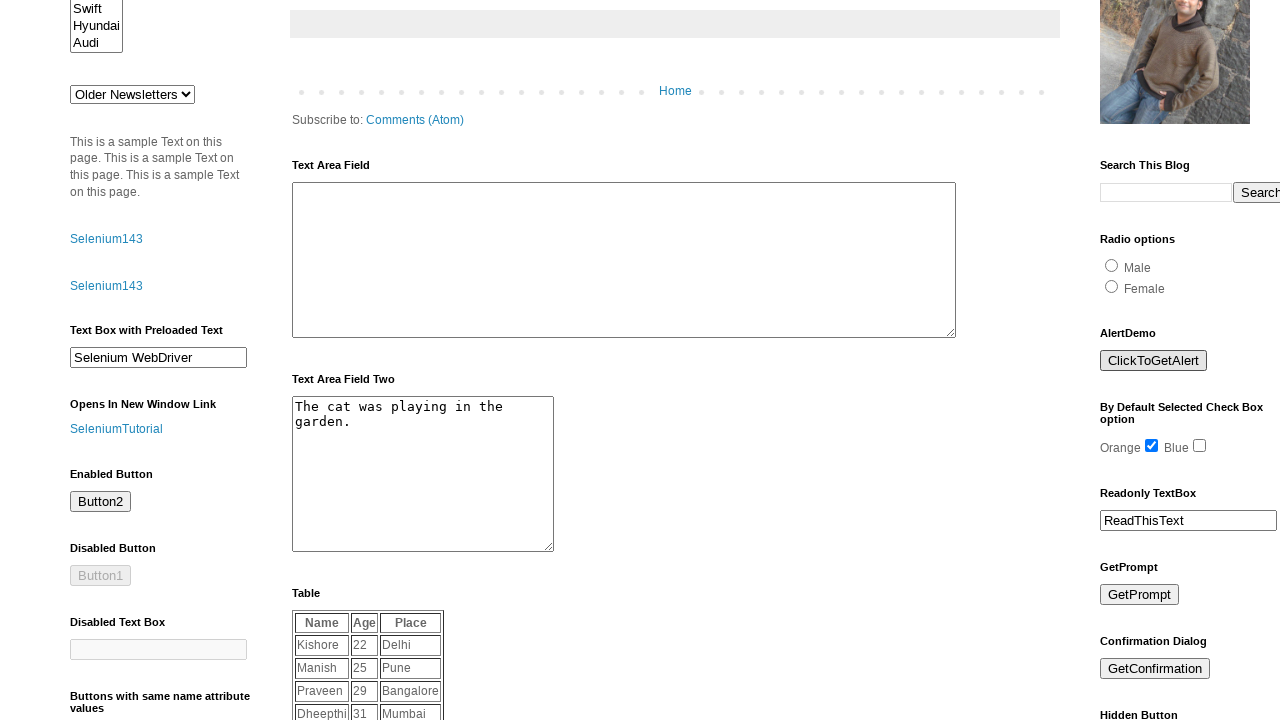

Waited 1 second for alert to be dismissed
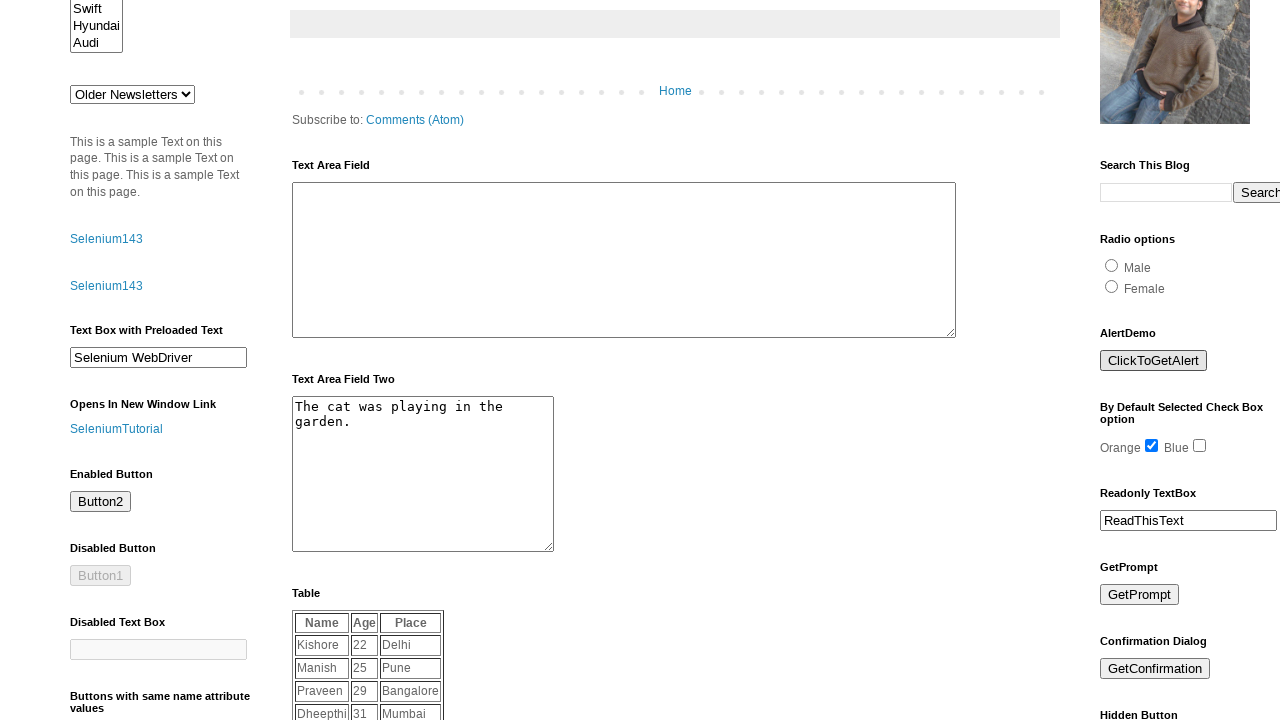

Filled text area with 'Indrajeet' on #ta1
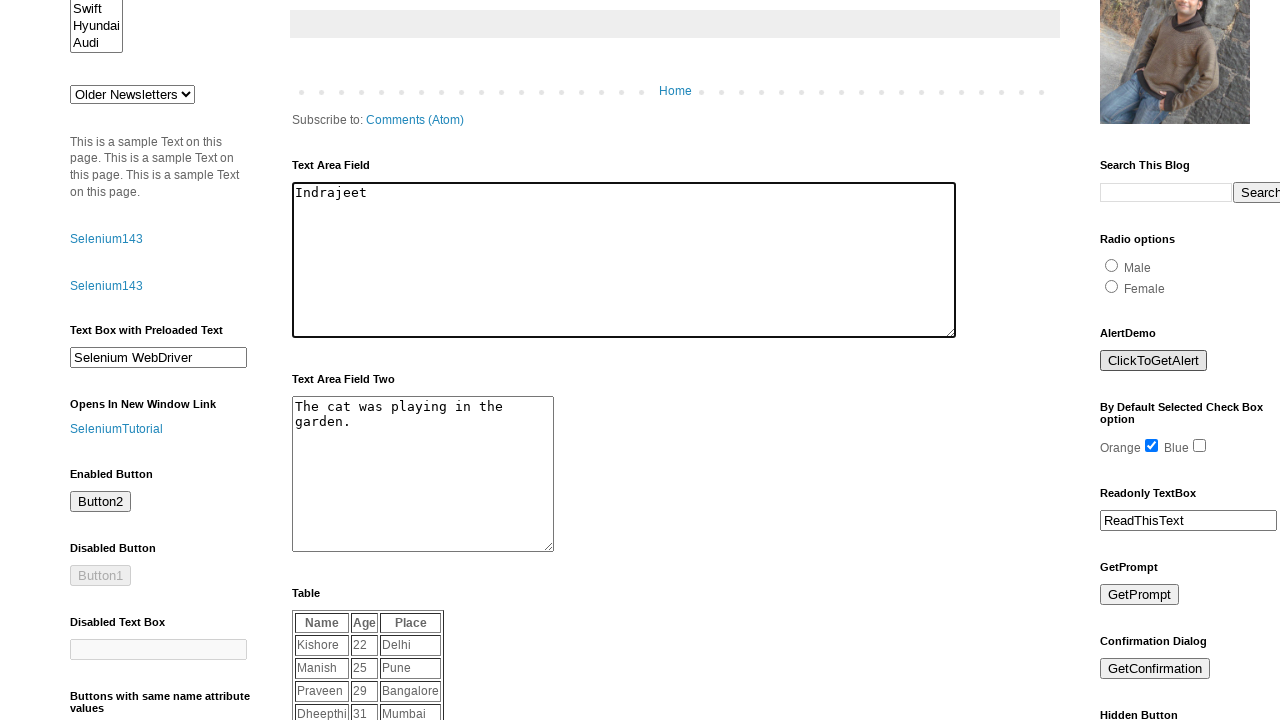

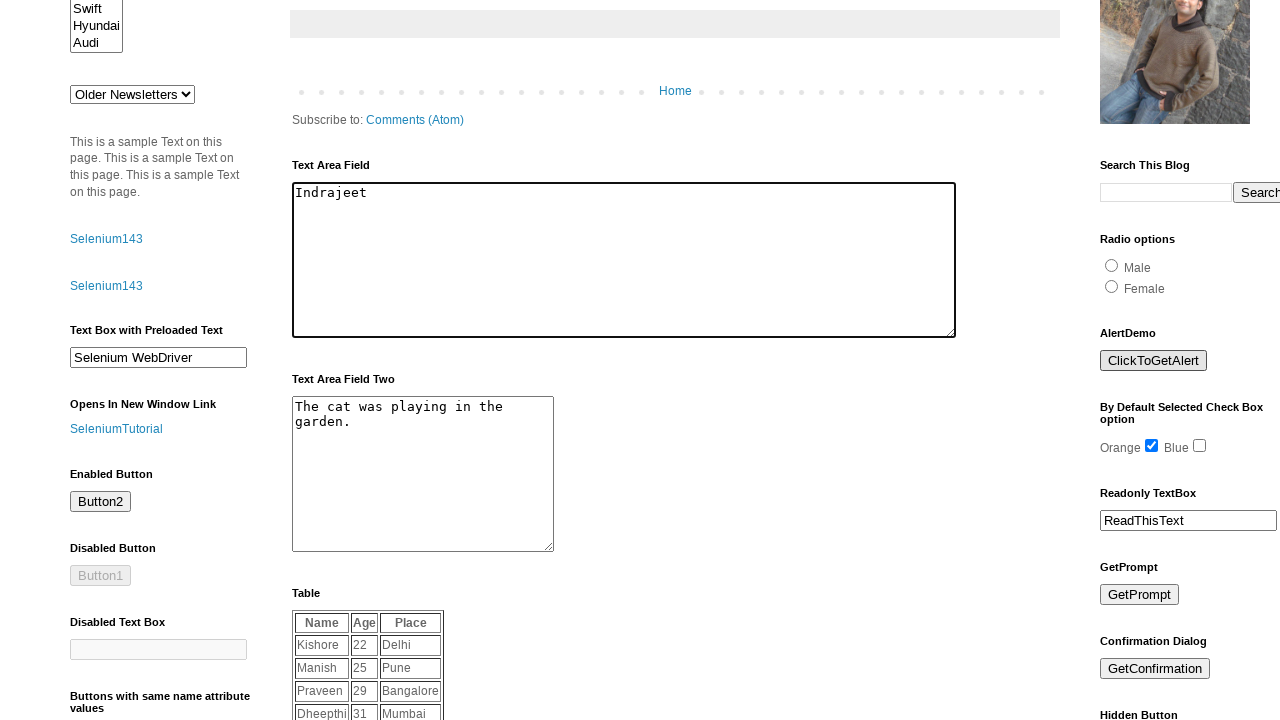